Navigates to the world clock page and verifies that the table with world time data is present and contains rows

Starting URL: https://www.timeanddate.com/worldclock/

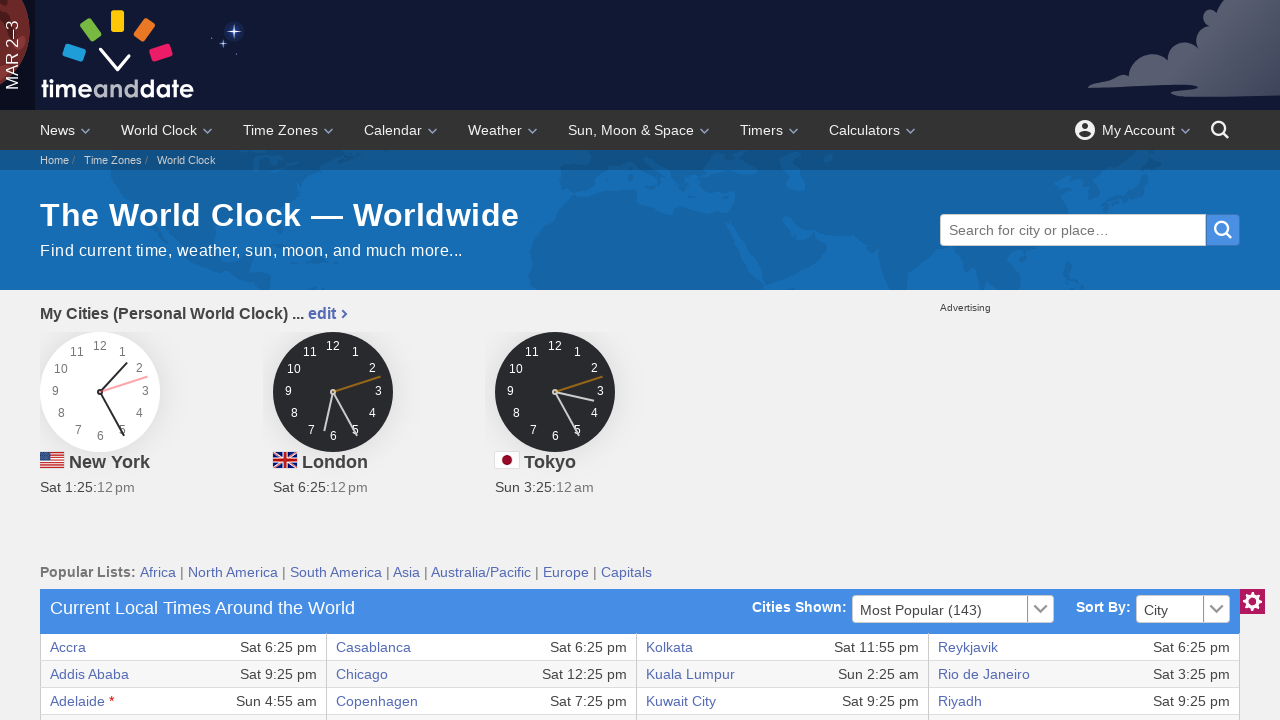

World clock table element is present on the page
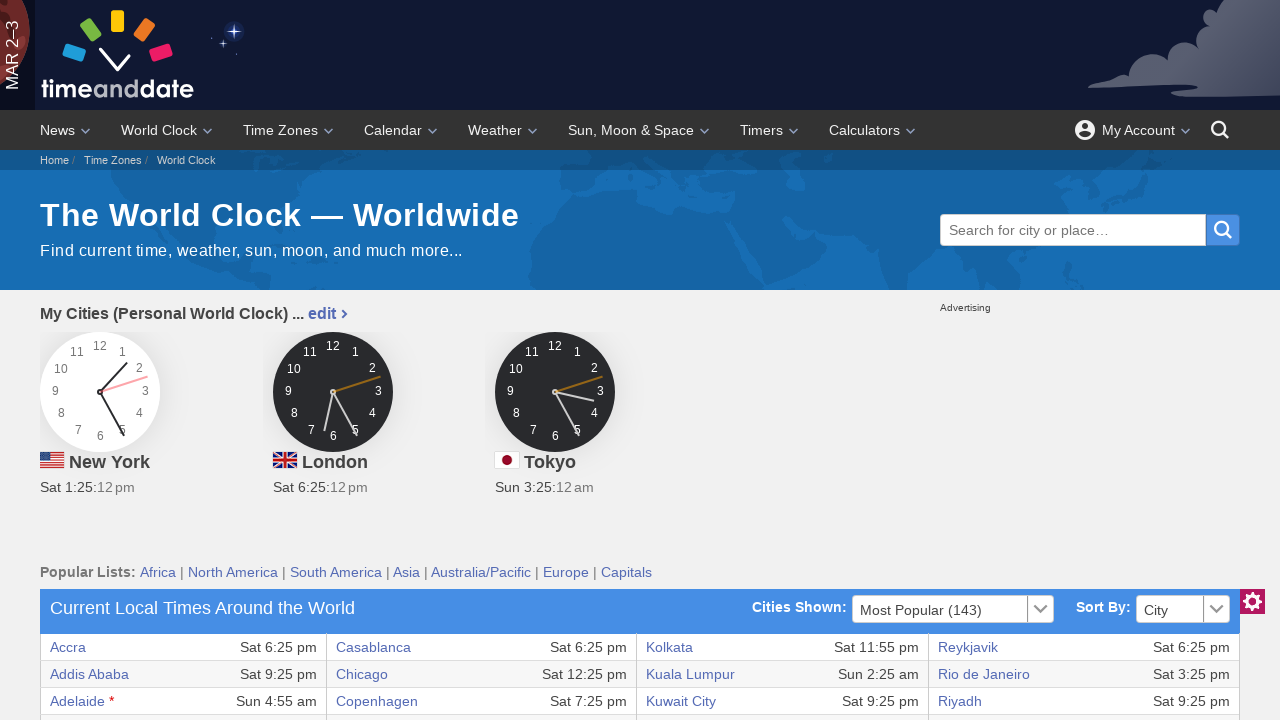

Table contains at least one data row in tbody
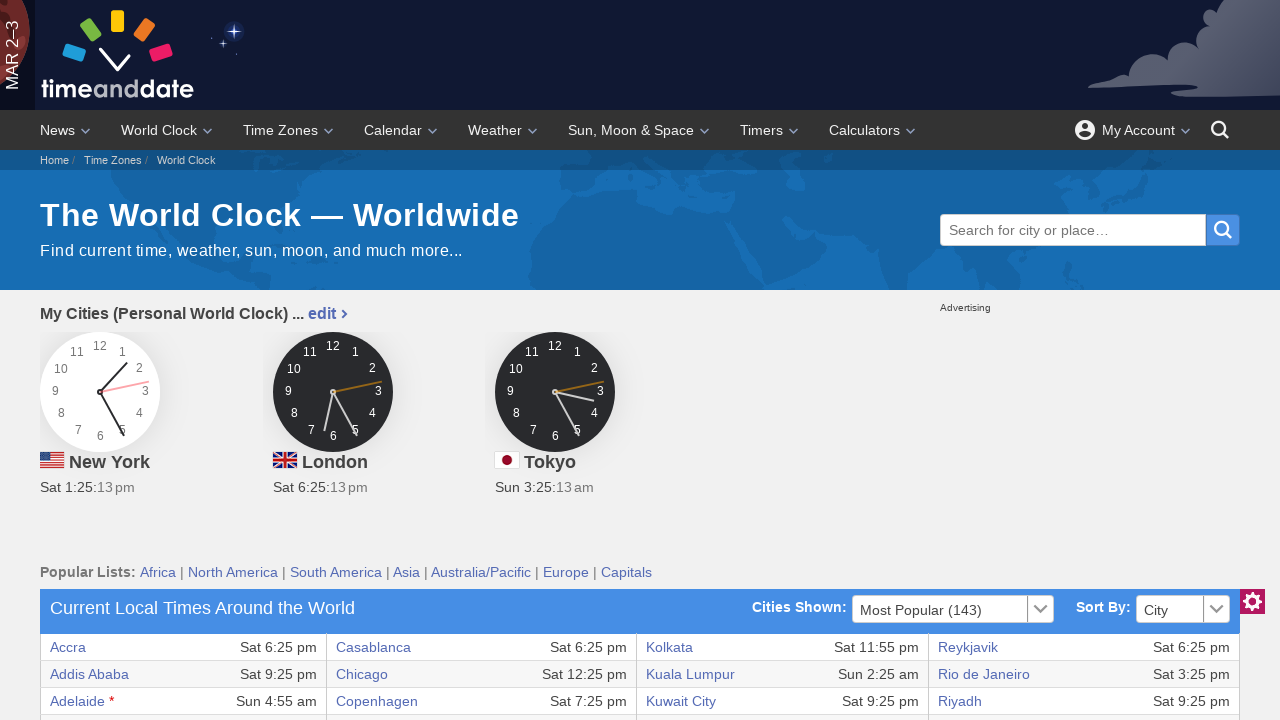

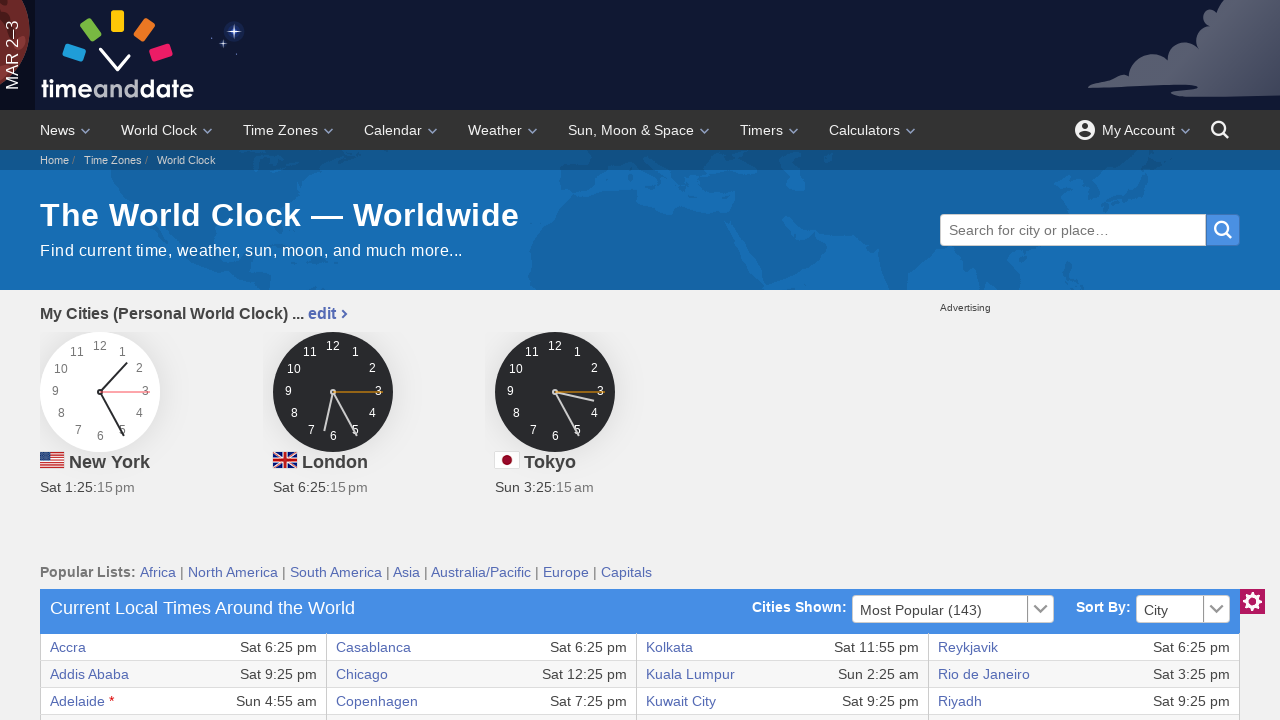